Tests adding todo items by filling the input field and pressing Enter, then verifying the items appear in the list

Starting URL: https://demo.playwright.dev/todomvc

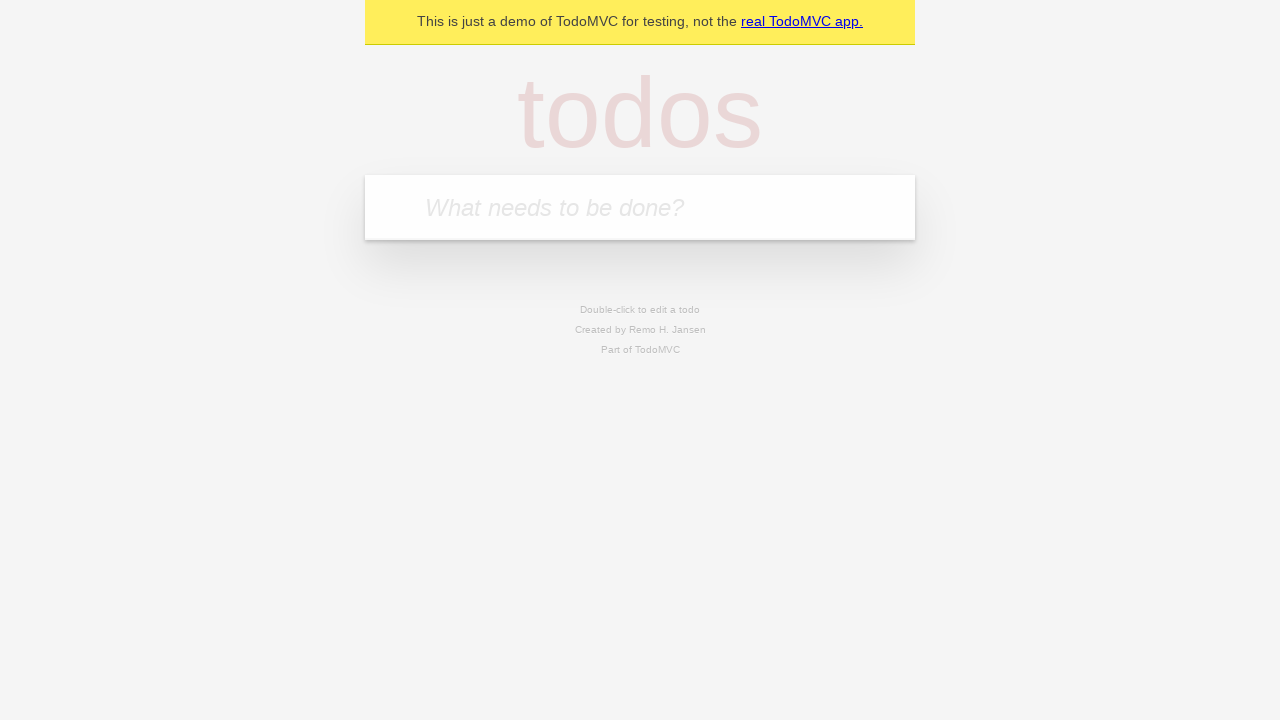

Located the 'What needs to be done?' input field
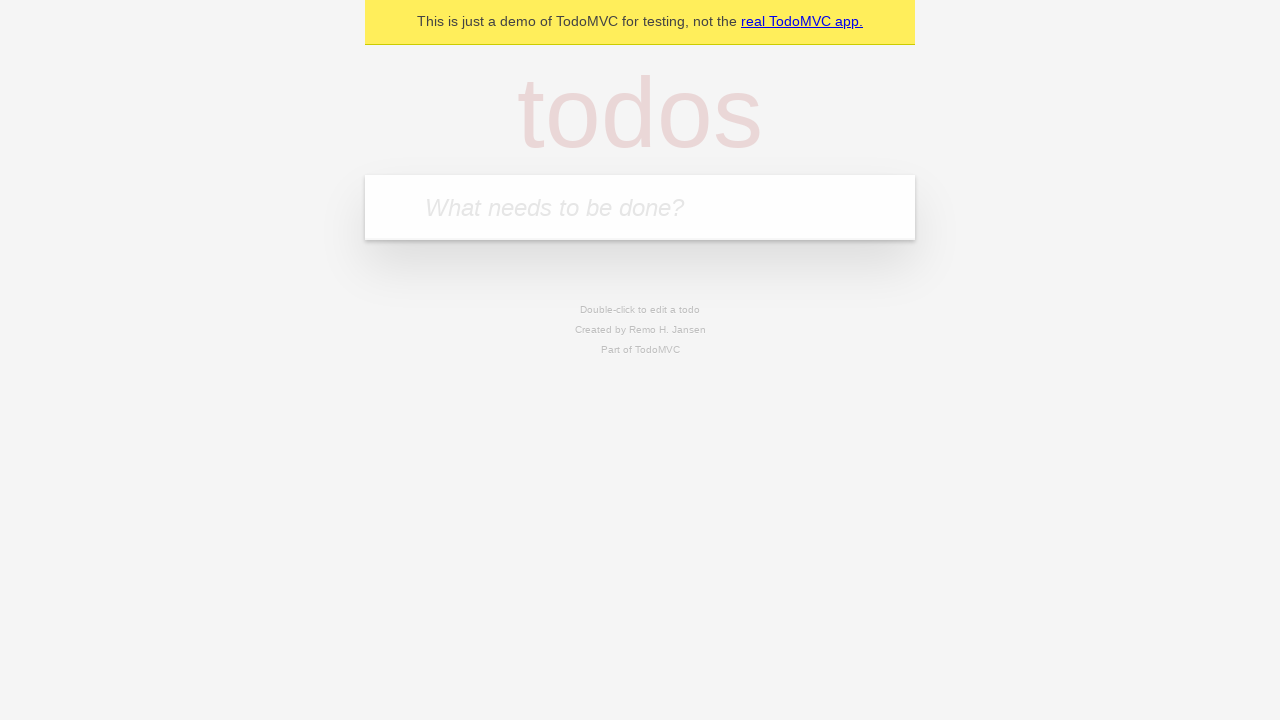

Filled input field with 'buy some cheese' on internal:attr=[placeholder="What needs to be done?"i]
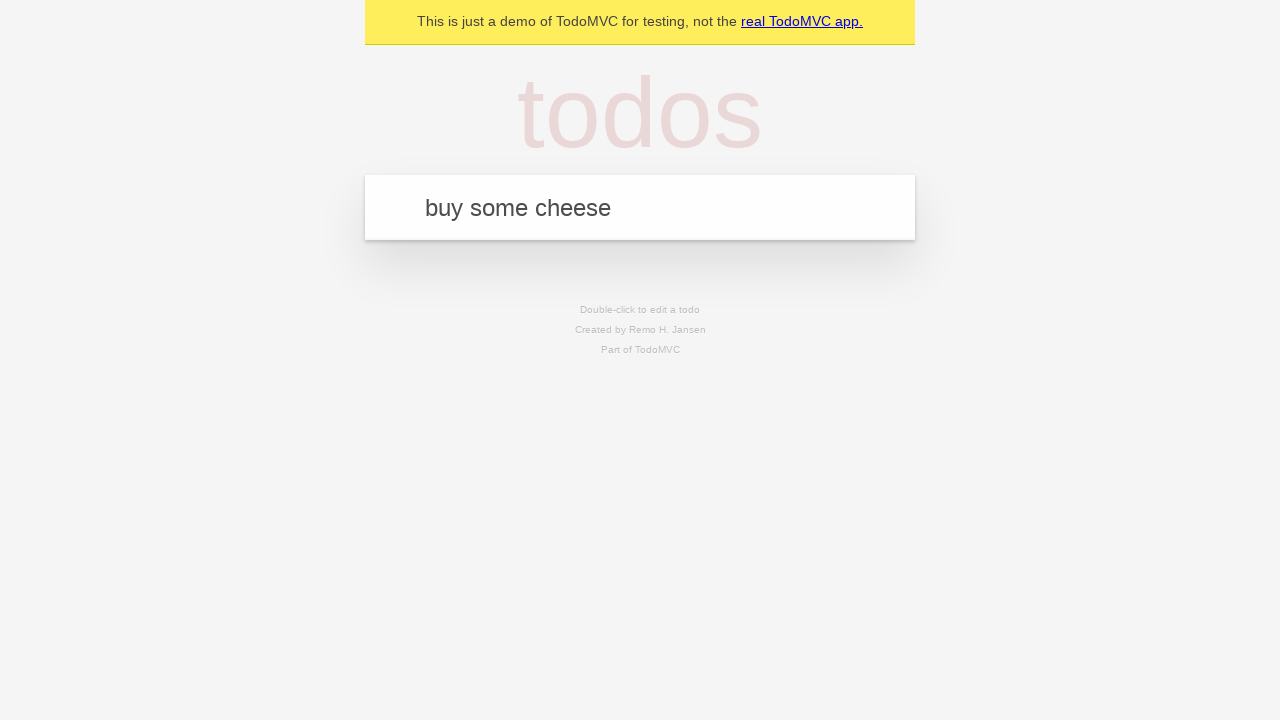

Pressed Enter to create first todo item on internal:attr=[placeholder="What needs to be done?"i]
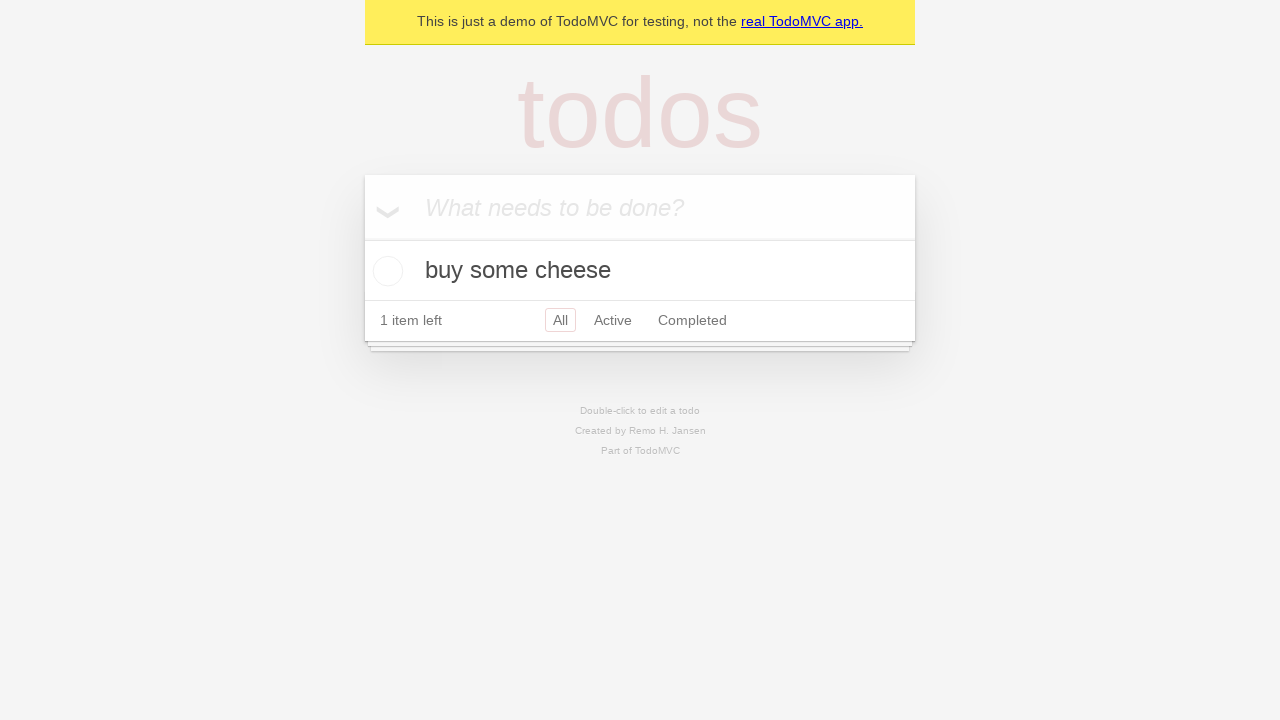

First todo item appeared in the list
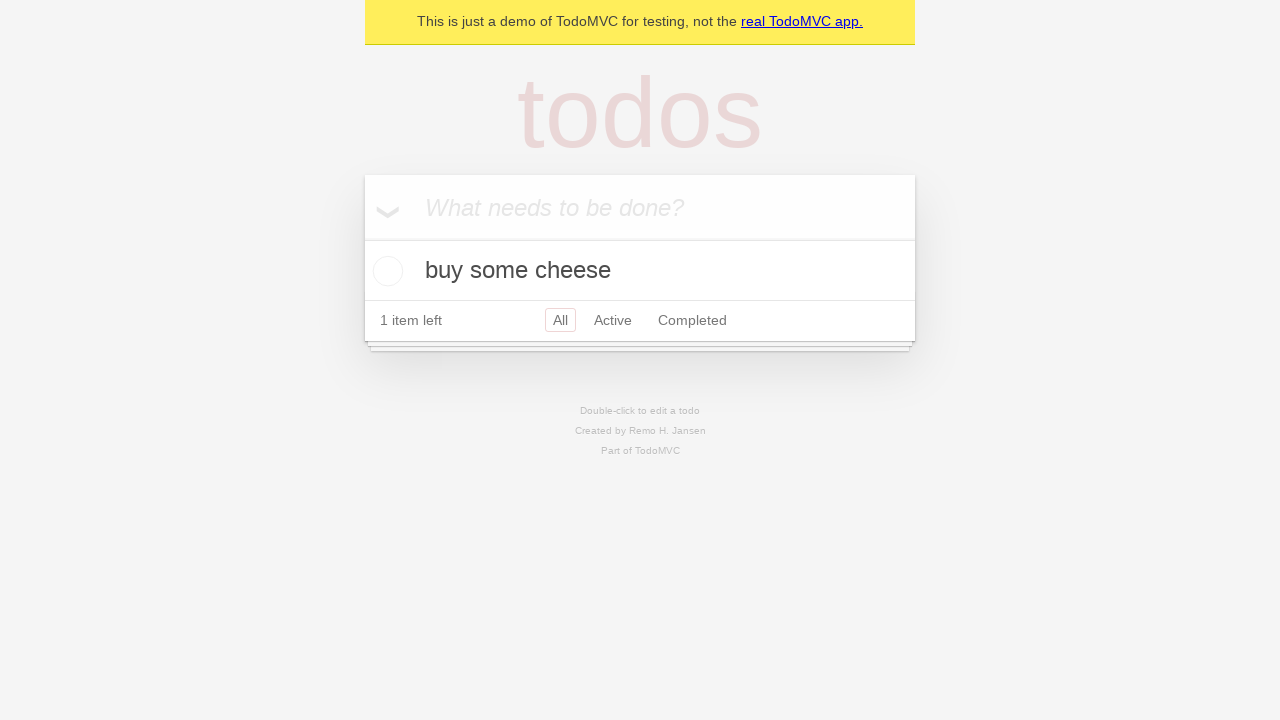

Filled input field with 'feed the cat' on internal:attr=[placeholder="What needs to be done?"i]
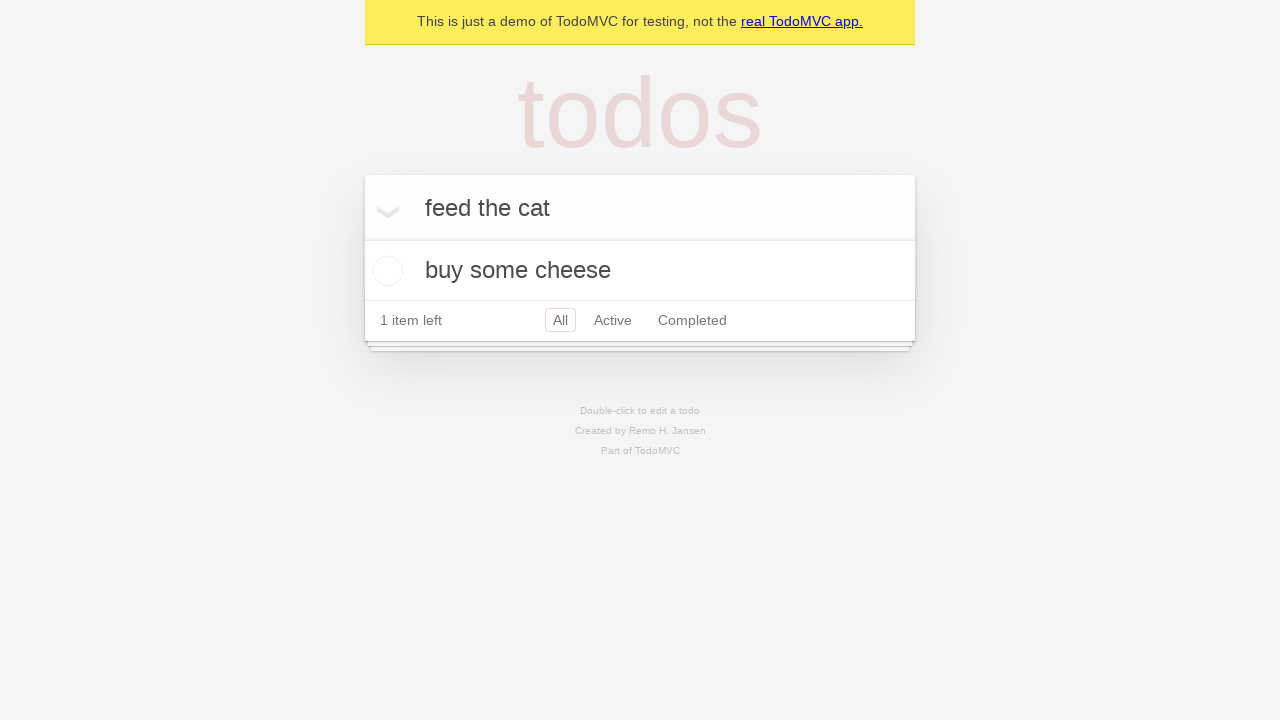

Pressed Enter to create second todo item on internal:attr=[placeholder="What needs to be done?"i]
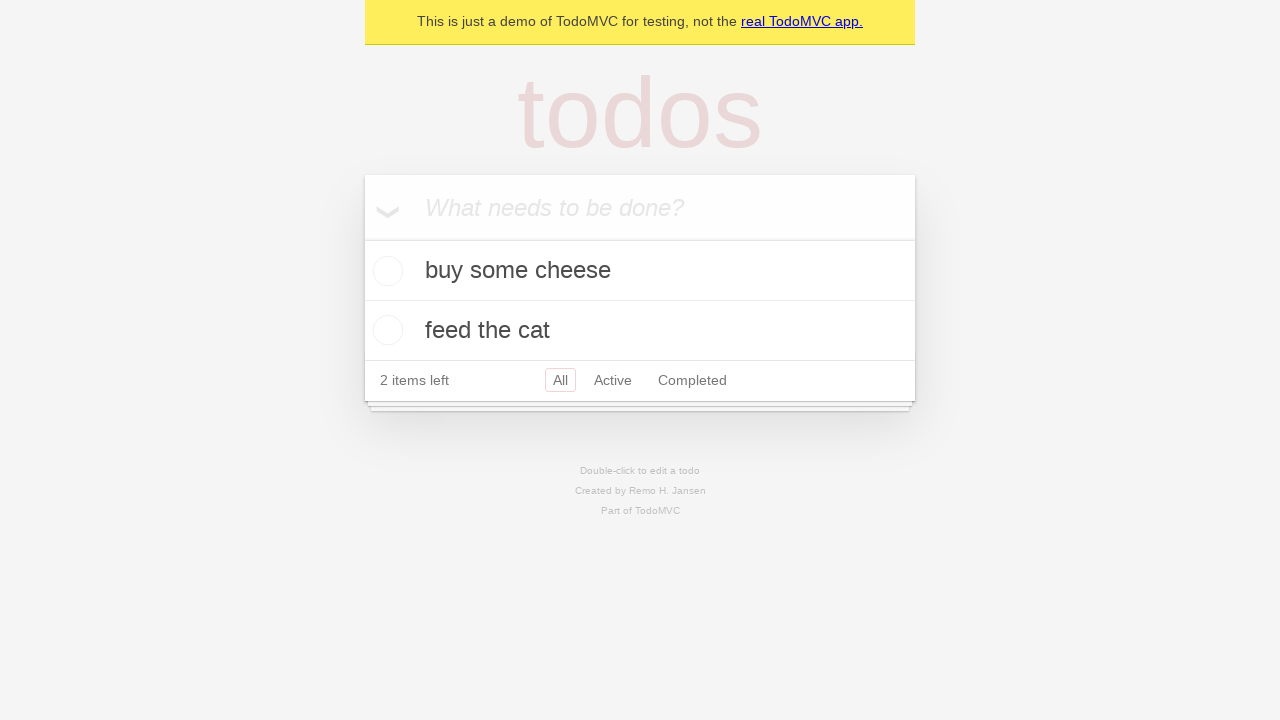

Second todo item appeared in the list
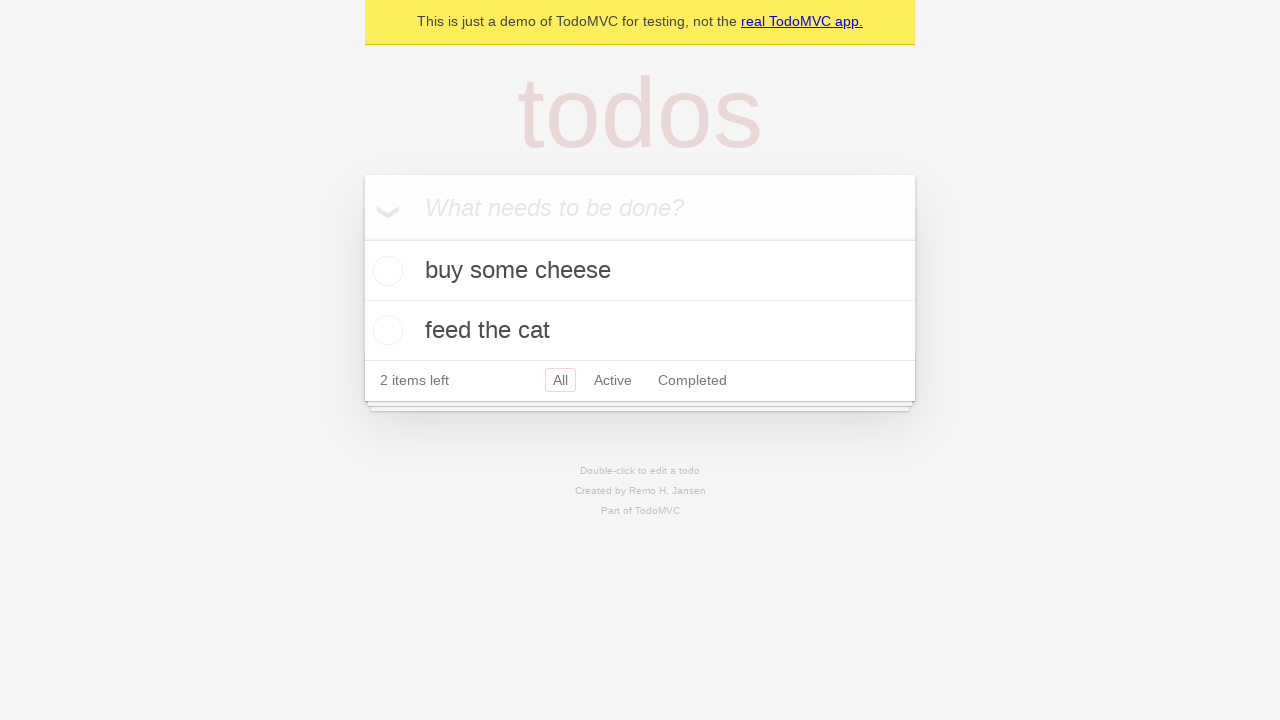

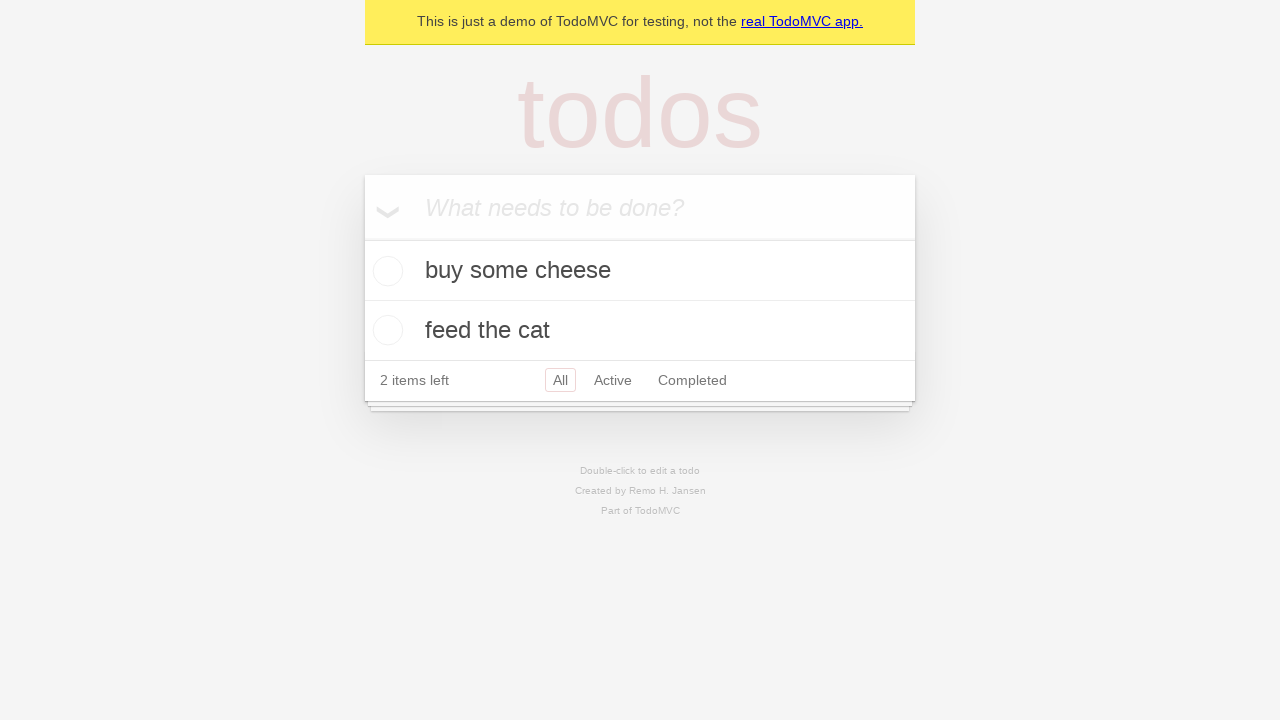